Tests dynamic loading by clicking a start button and waiting for "Hello World!" text to appear

Starting URL: https://automationfc.github.io/dynamic-loading/

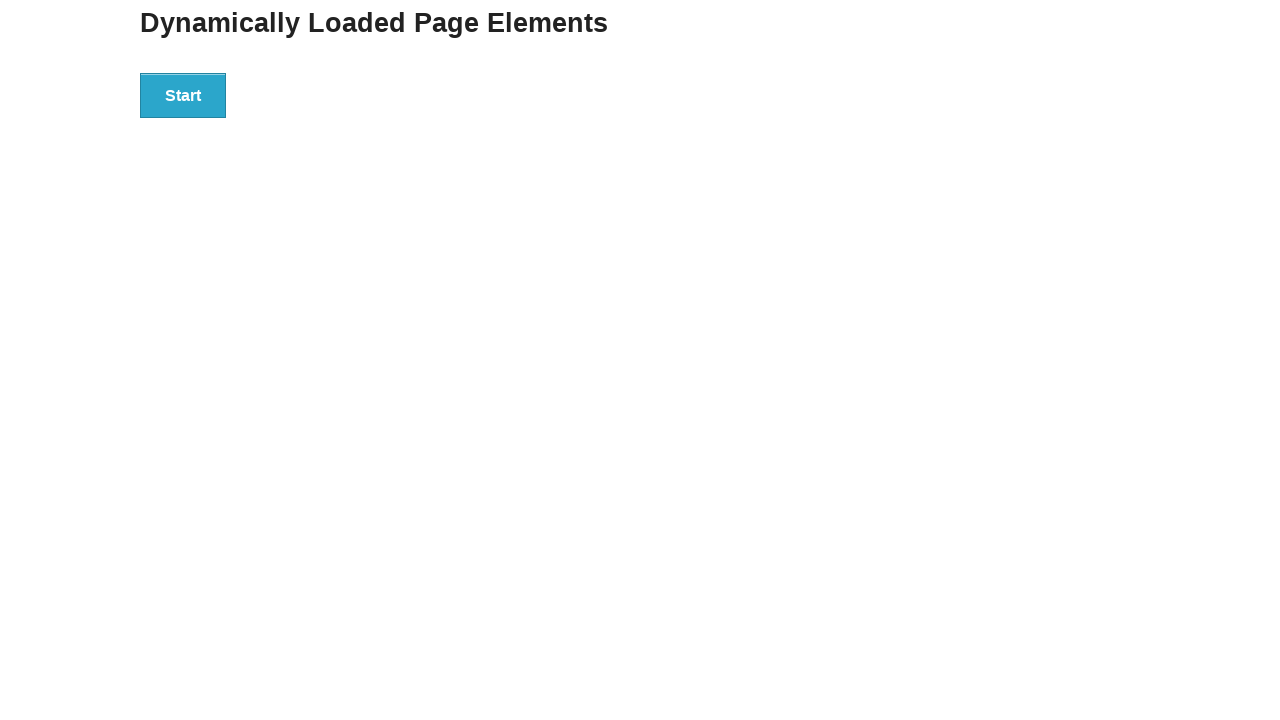

Navigated to dynamic loading test page
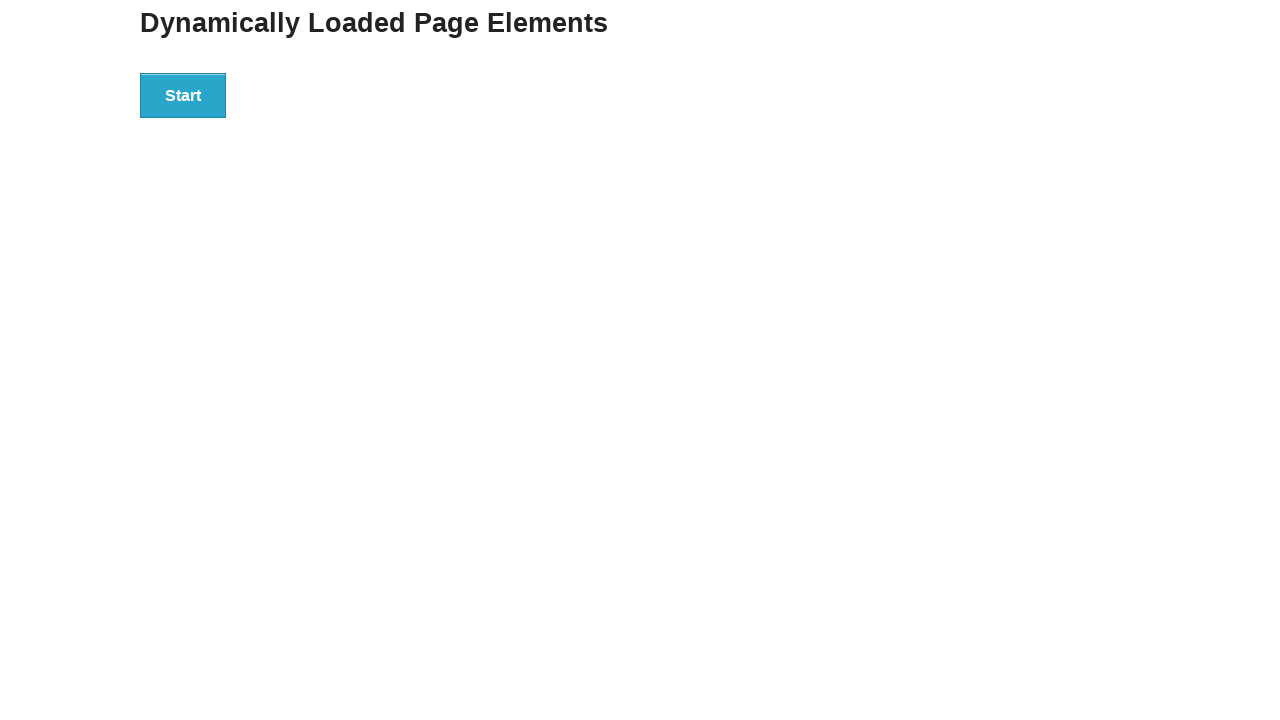

Clicked start button to trigger dynamic loading at (183, 95) on xpath=//div[@id='start']/button
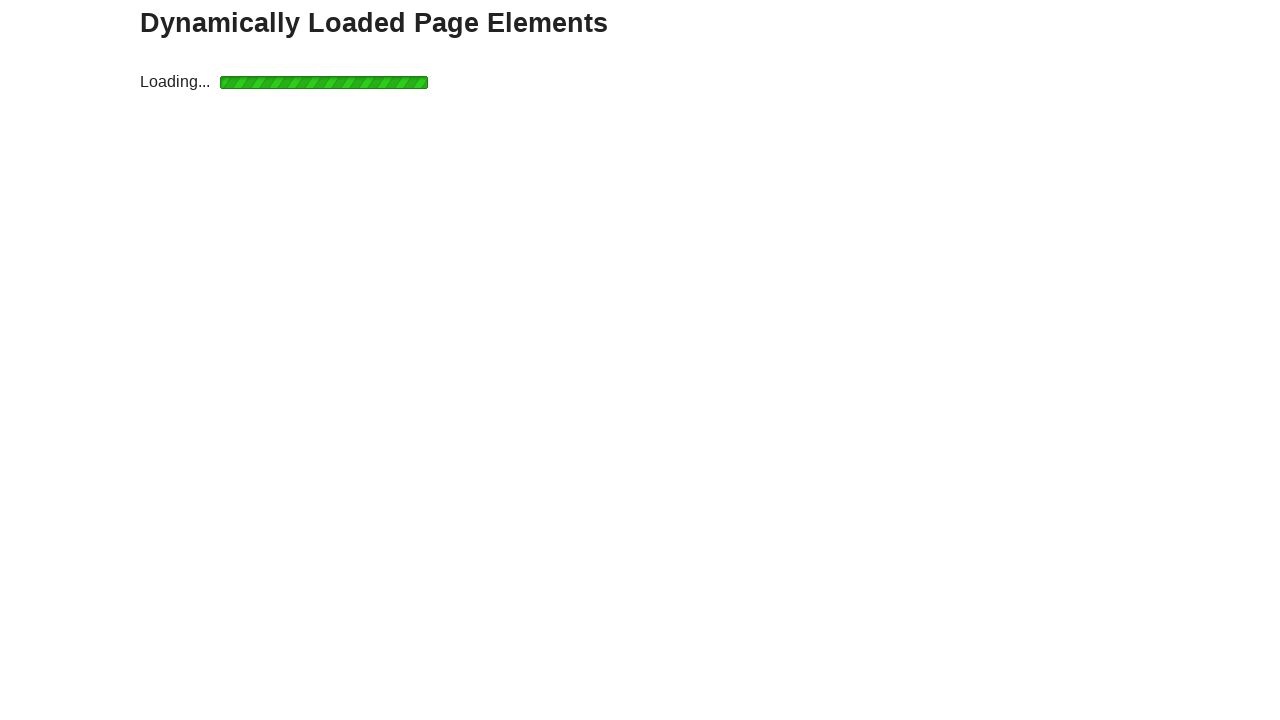

Waited for 'Hello World!' text to appear
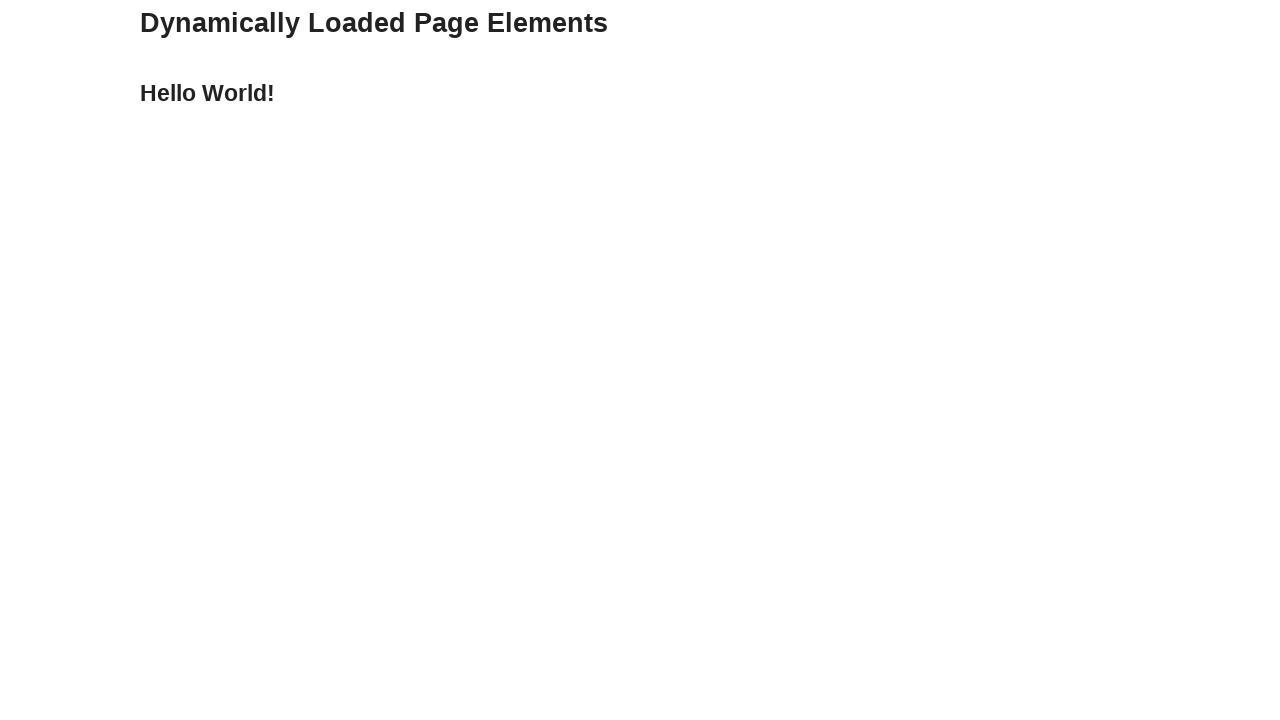

Verified 'Hello World!' text is displayed correctly
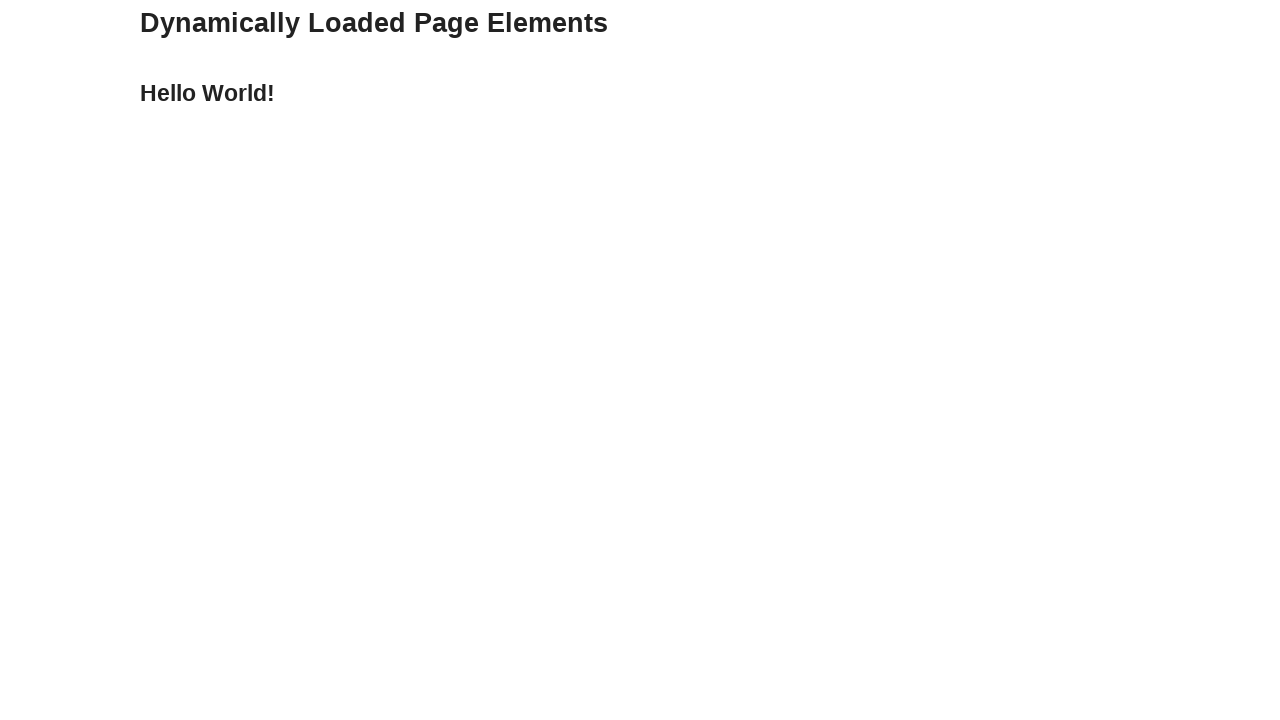

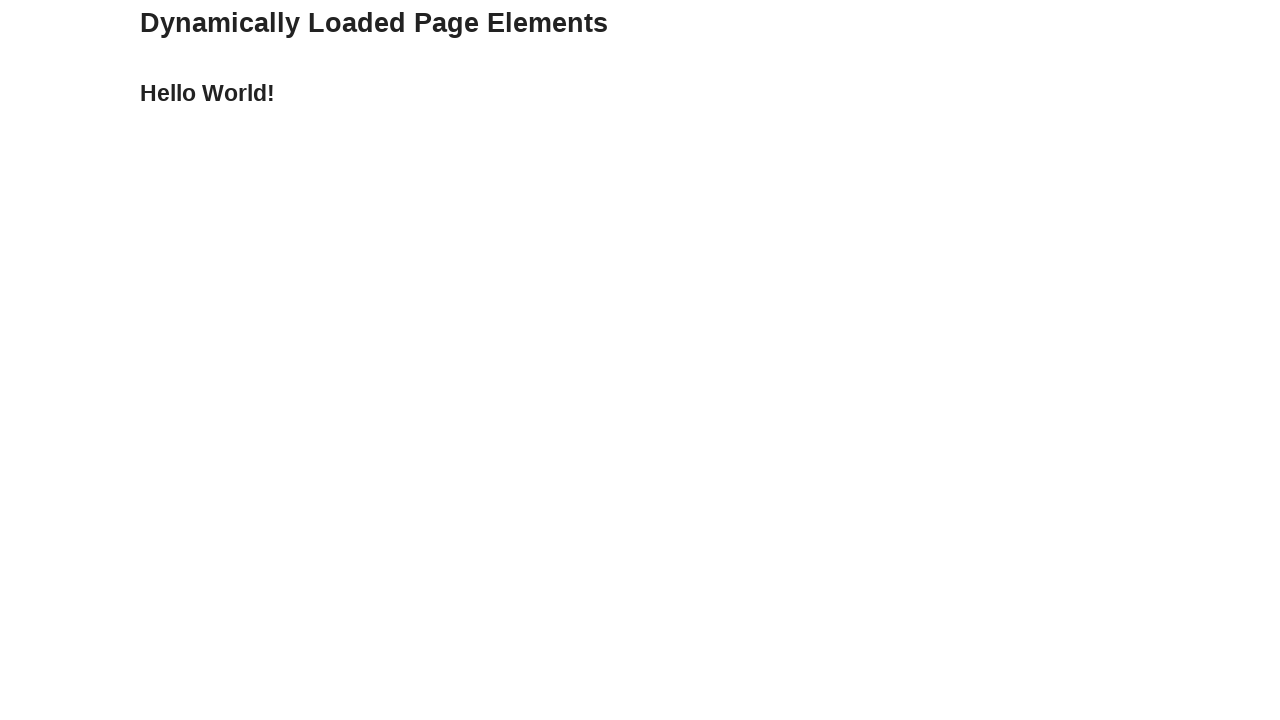